Tests clicking on the website logo and verifies that it navigates back to the homepage URL

Starting URL: https://demoqa.com/

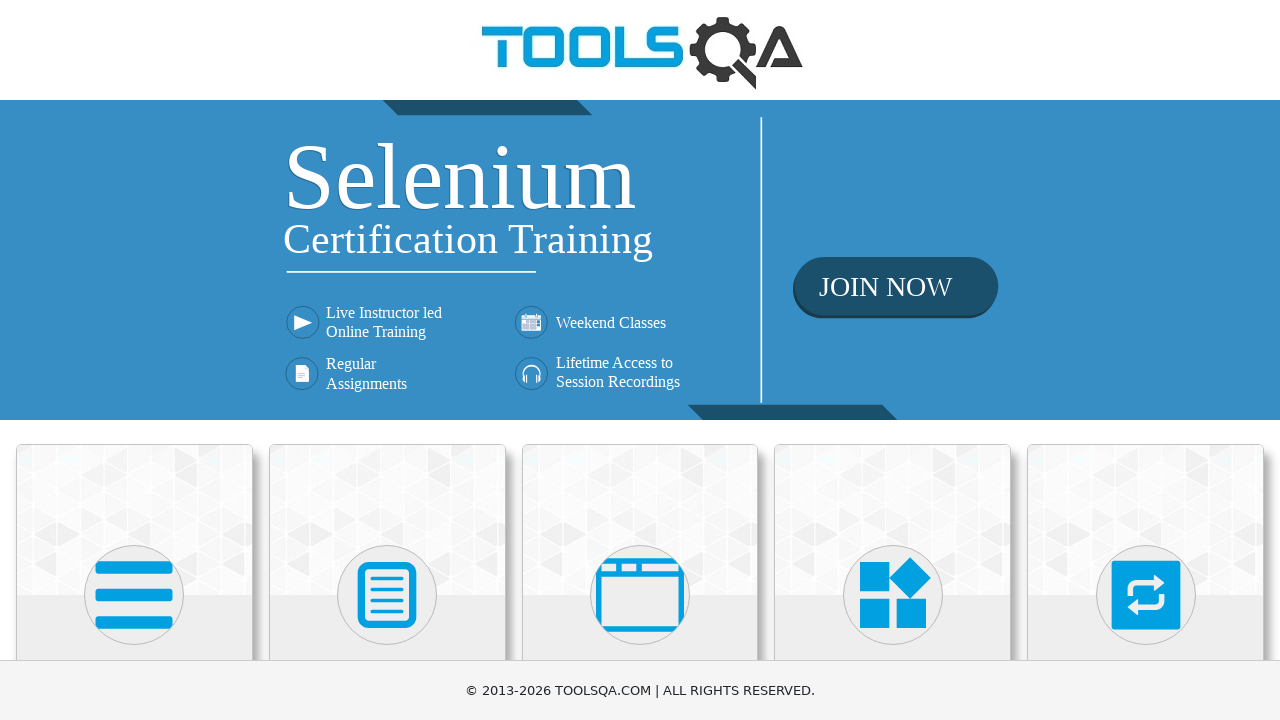

Clicked on the website logo at (640, 50) on img[src*='Toolsqa']
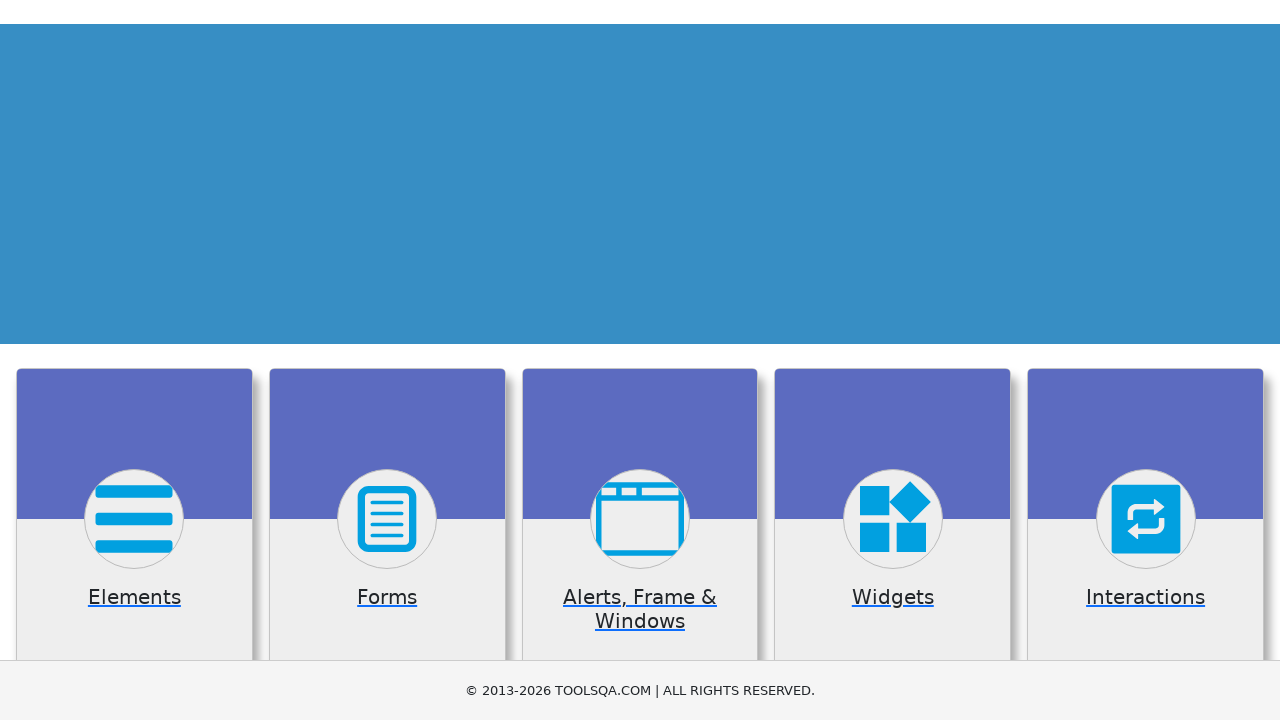

Verified navigation to homepage URL (https://demoqa.com/)
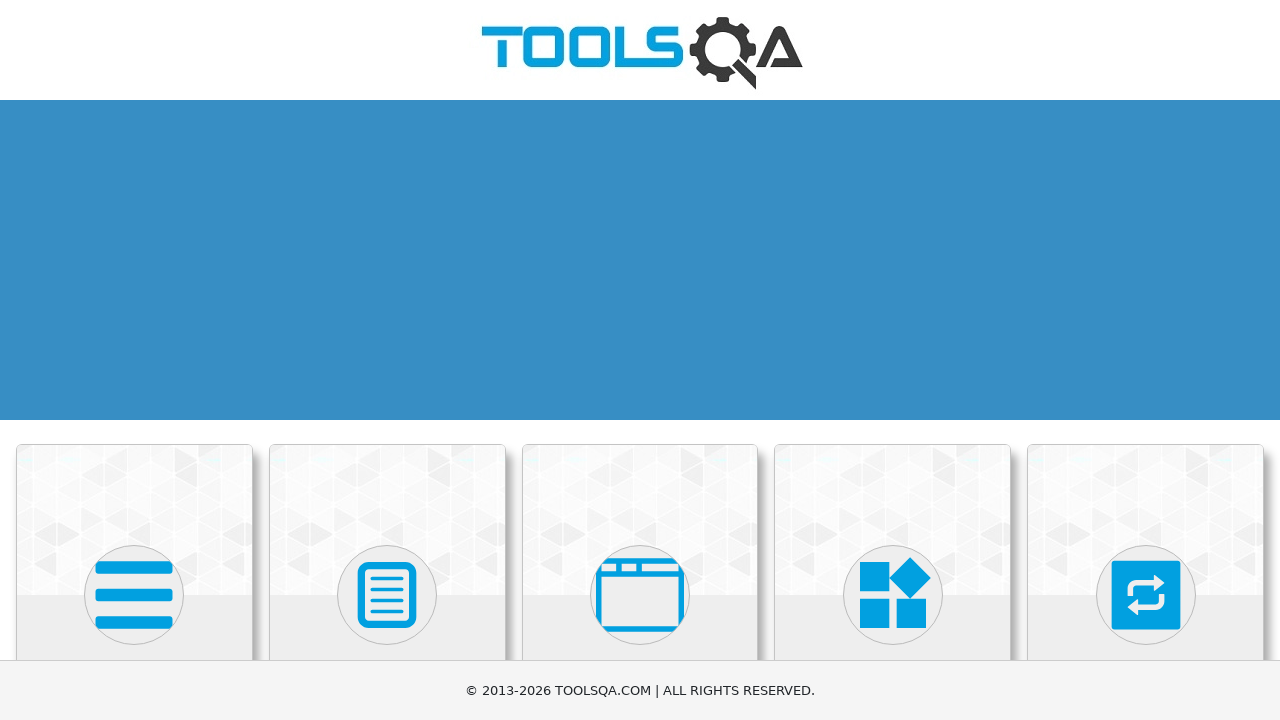

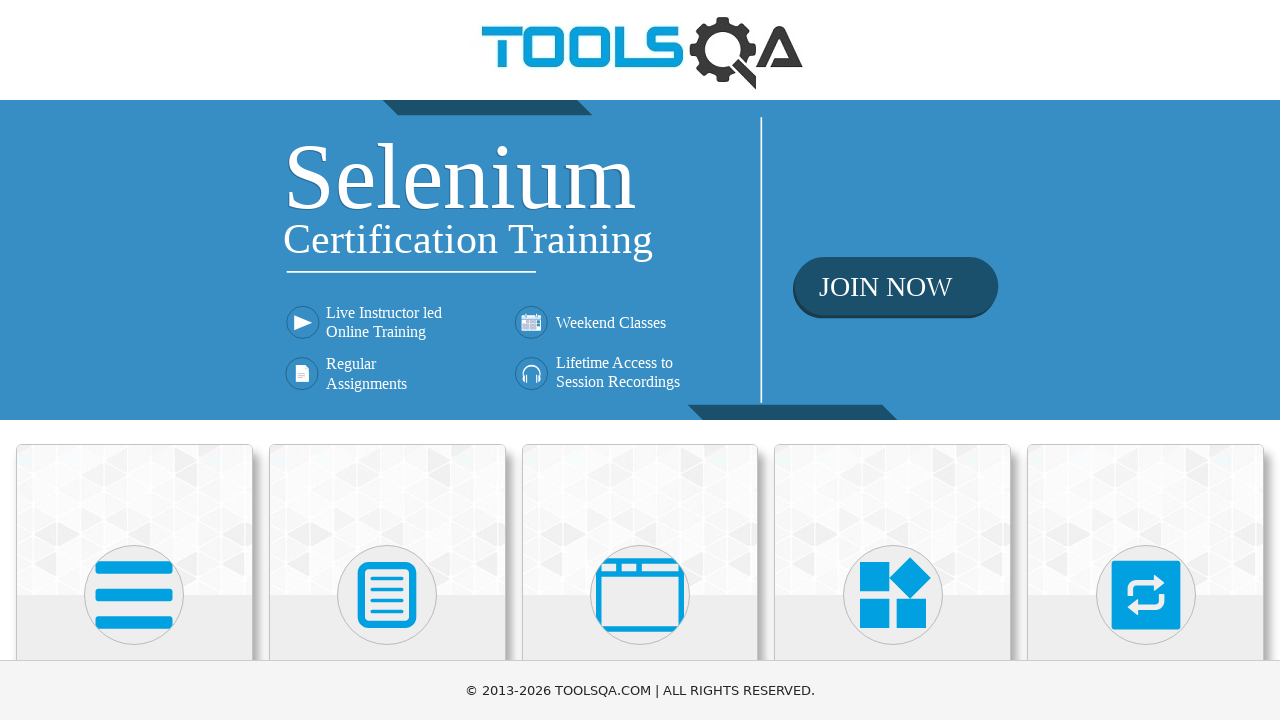